Tests dropdown selection functionality by selecting year, month, and day from three different dropdowns using various selection methods

Starting URL: https://testcenter.techproeducation.com/index.php?page=dropdown

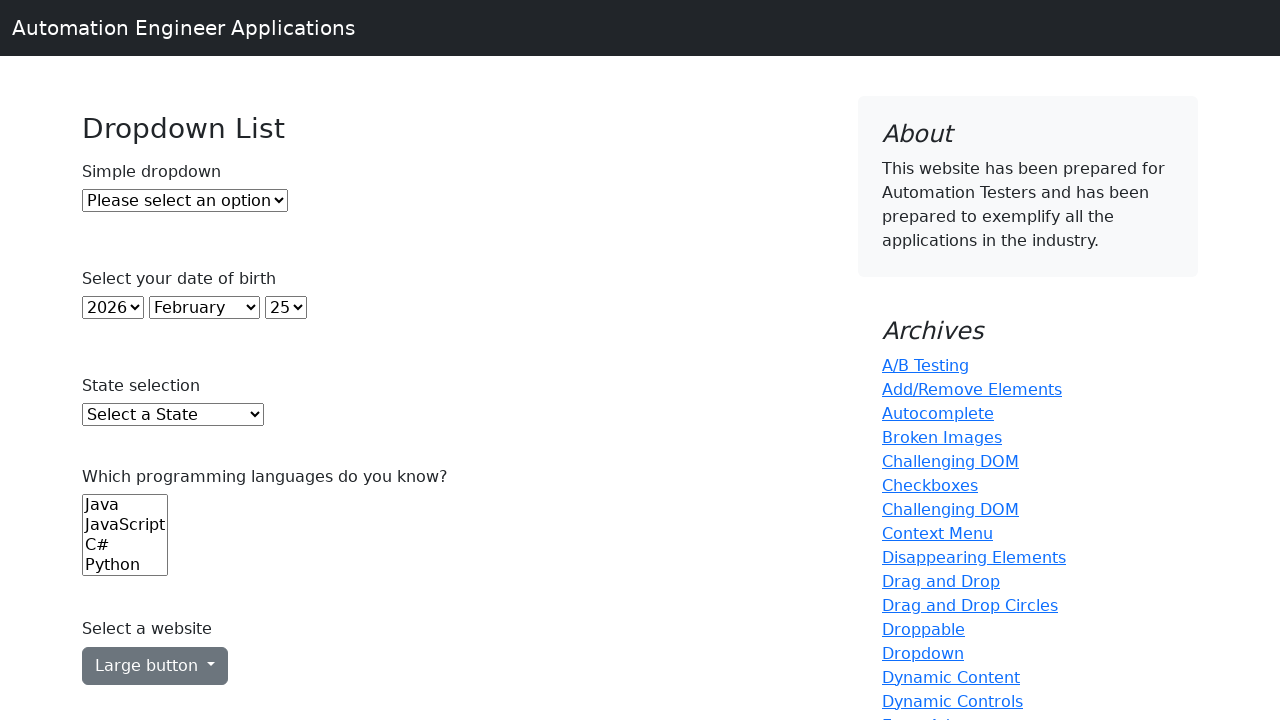

Selected year 2023 from year dropdown using index 0 on select#year
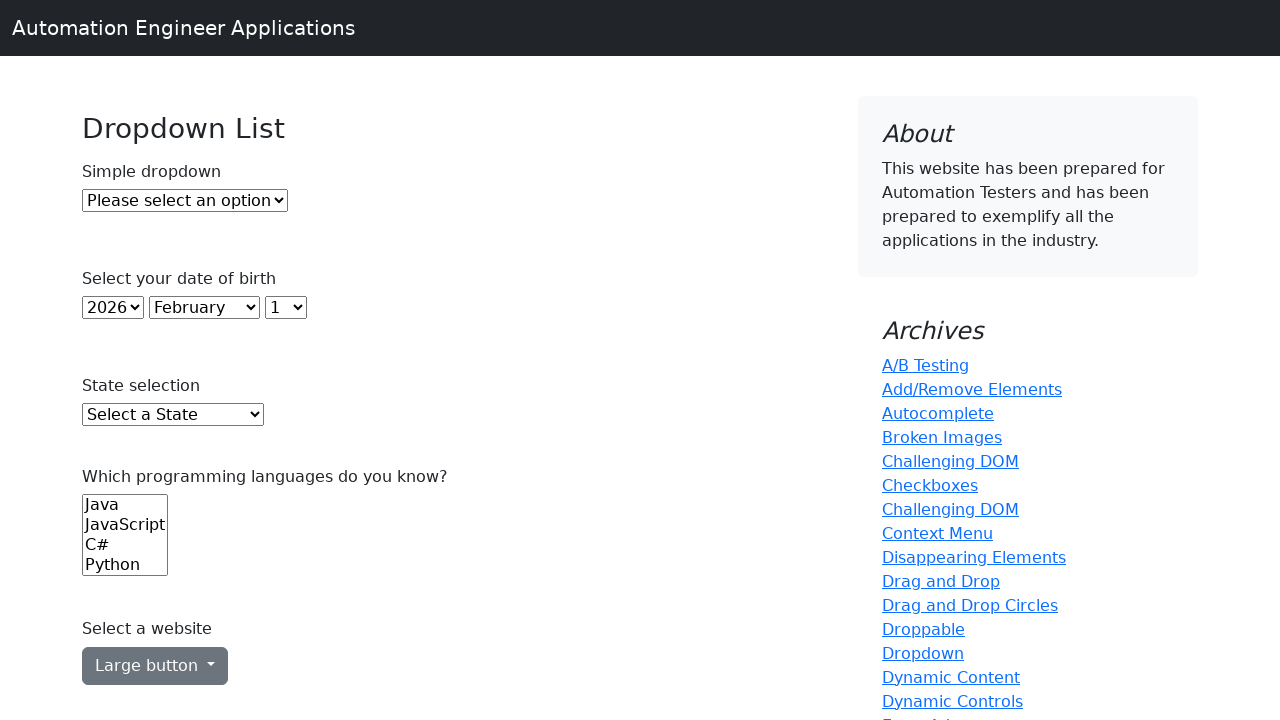

Selected June from month dropdown using visible text on select#month
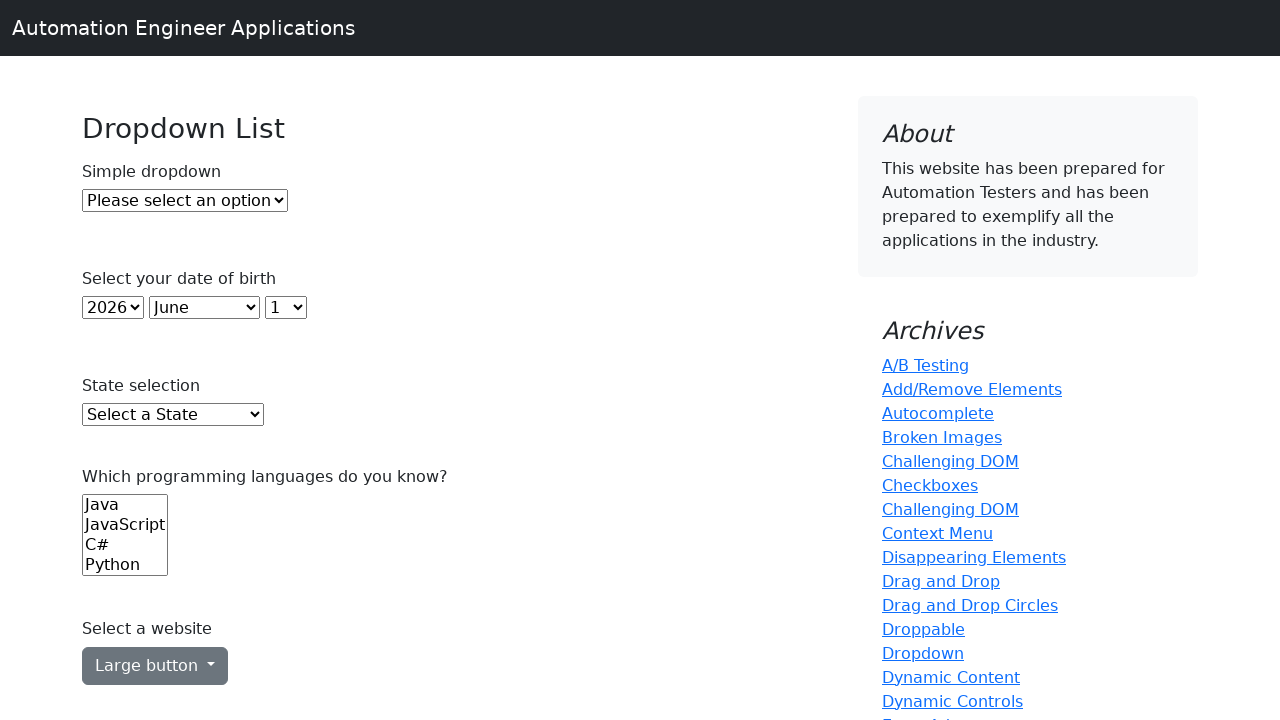

Selected day 25 from day dropdown using value on select#day
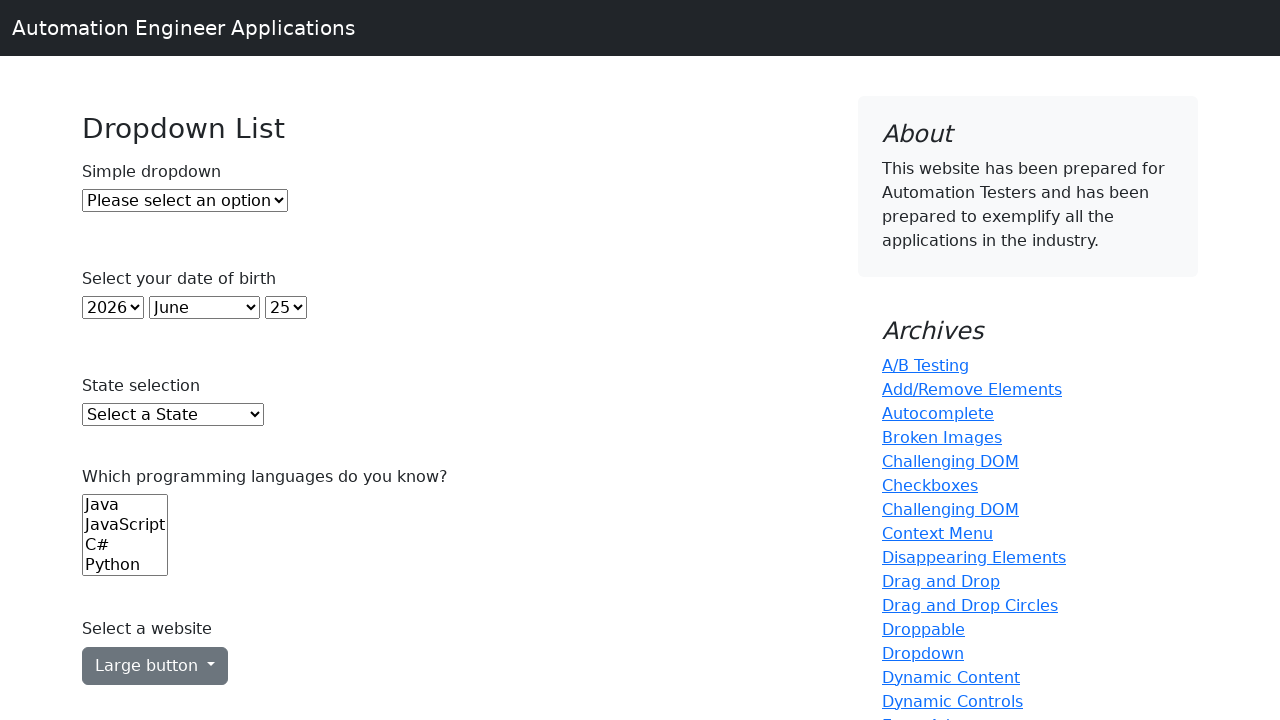

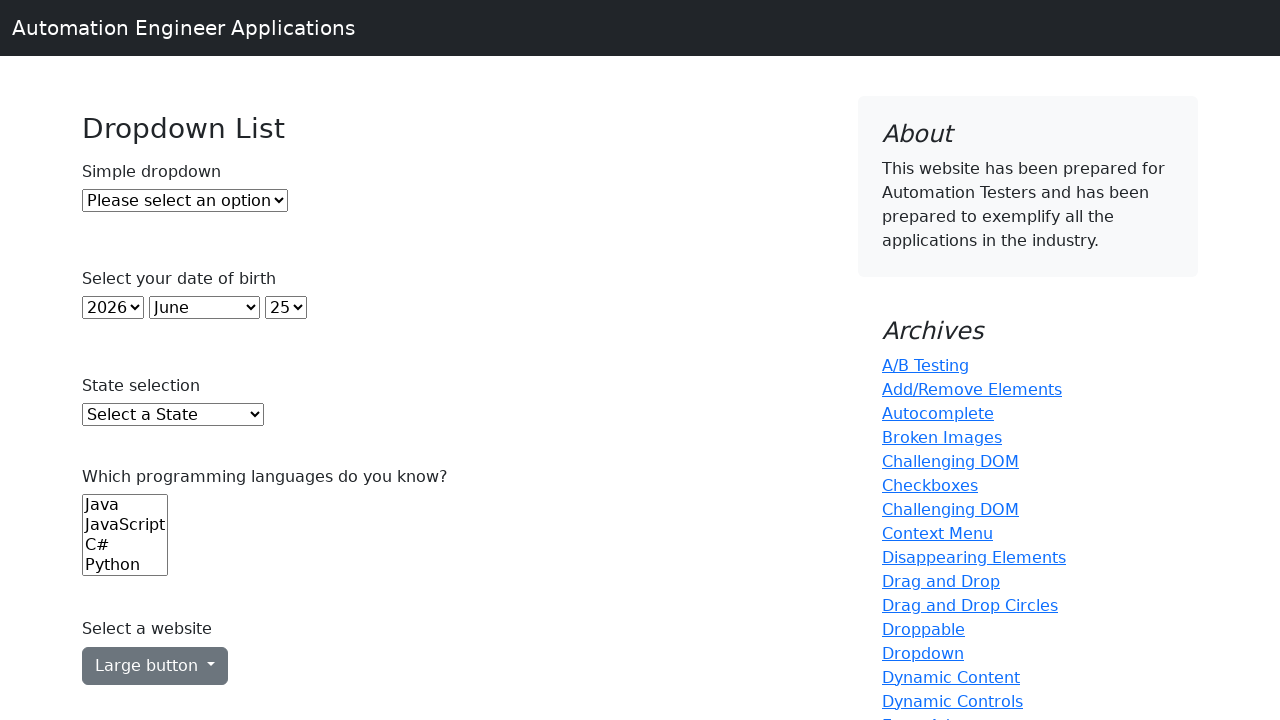